Tests handling a prompt alert by entering text and accepting the dialog

Starting URL: https://demoqa.com/alerts

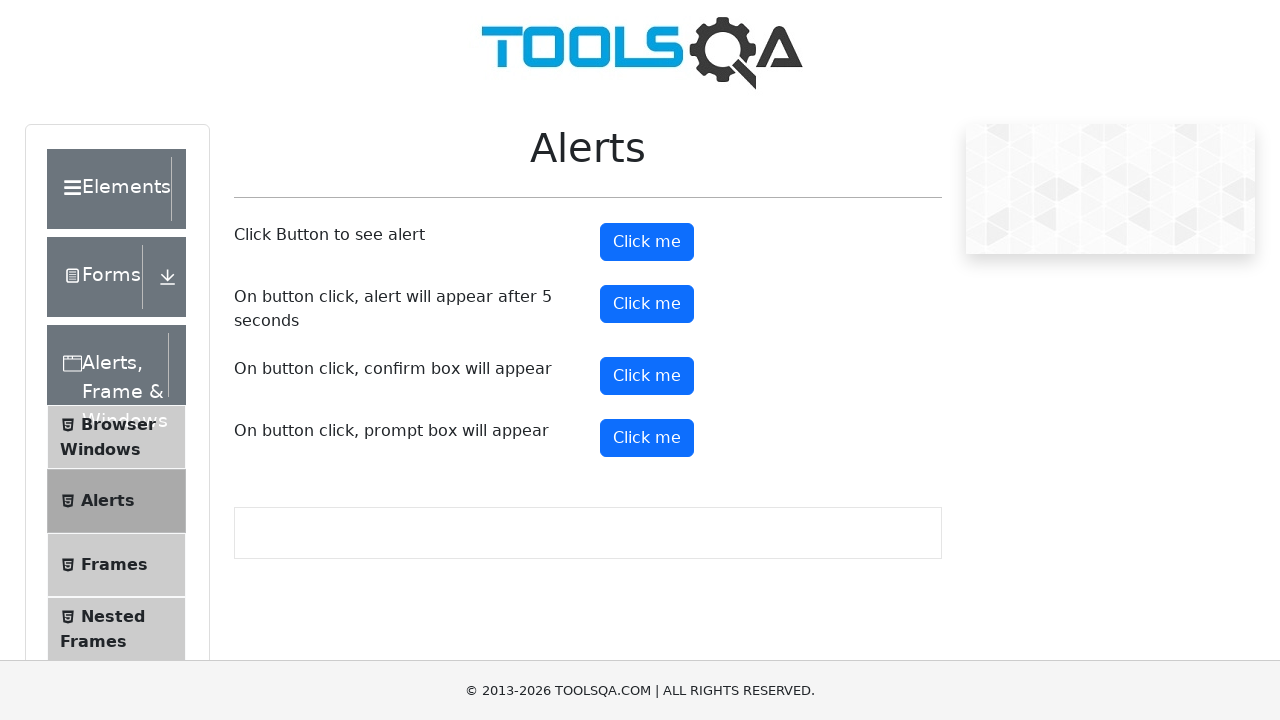

Set up dialog handler to accept prompt with text 'noora'
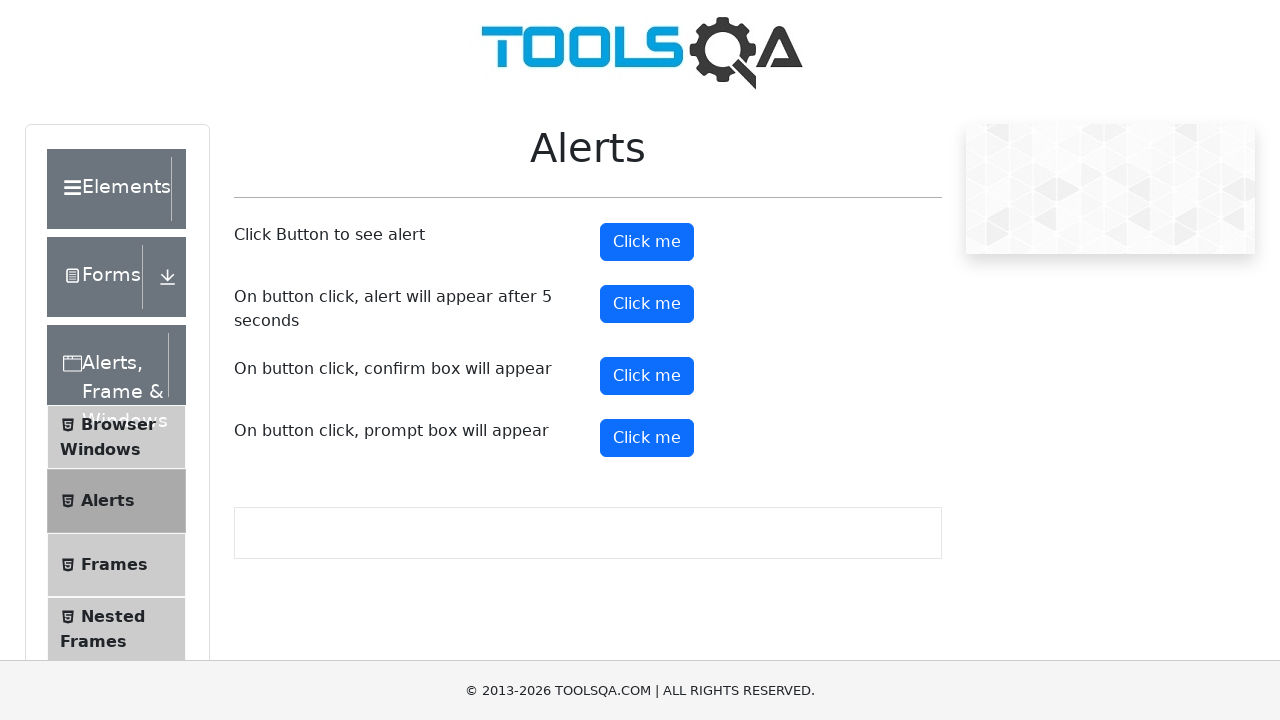

Clicked prompt alert button to trigger dialog at (647, 438) on button#promtButton
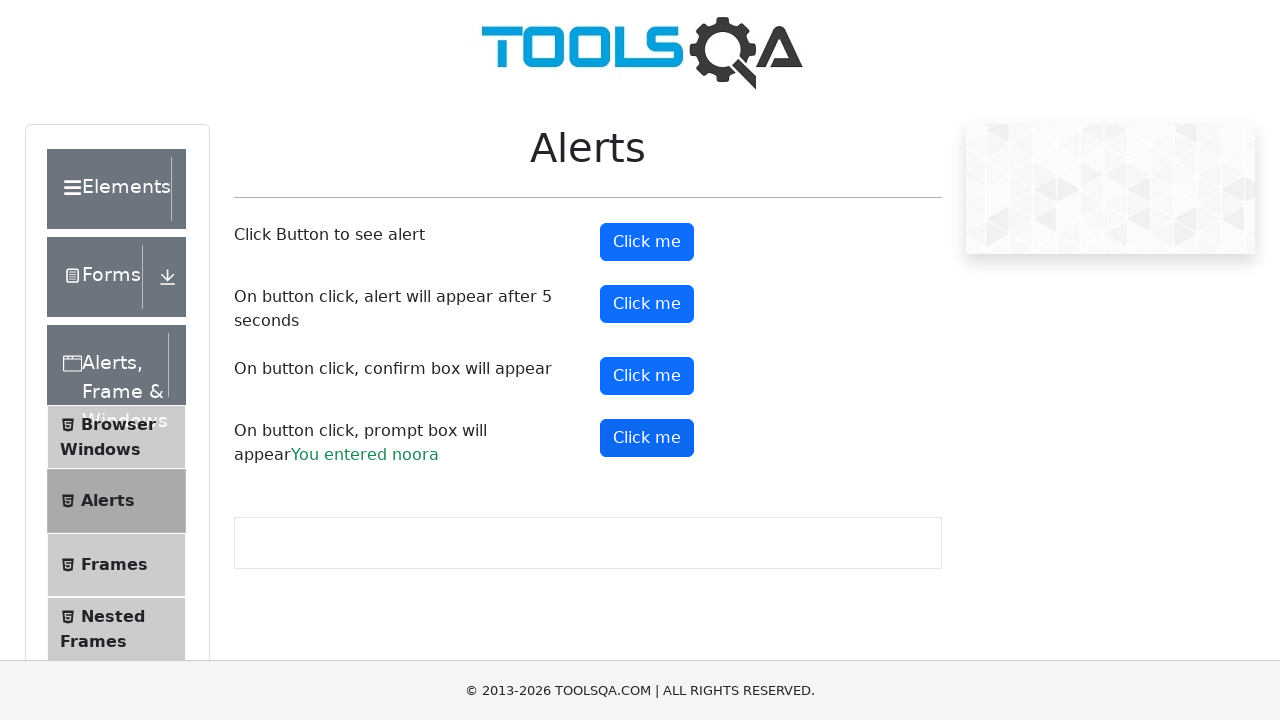

Prompt result text appeared on page
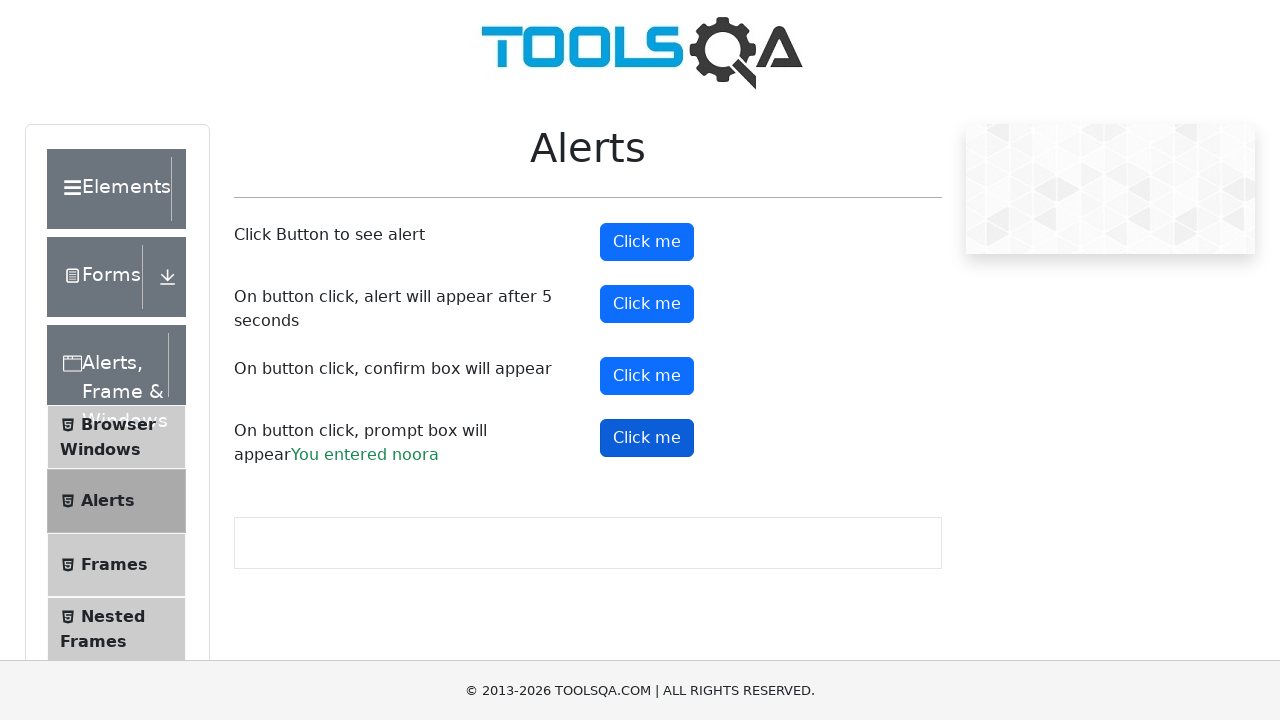

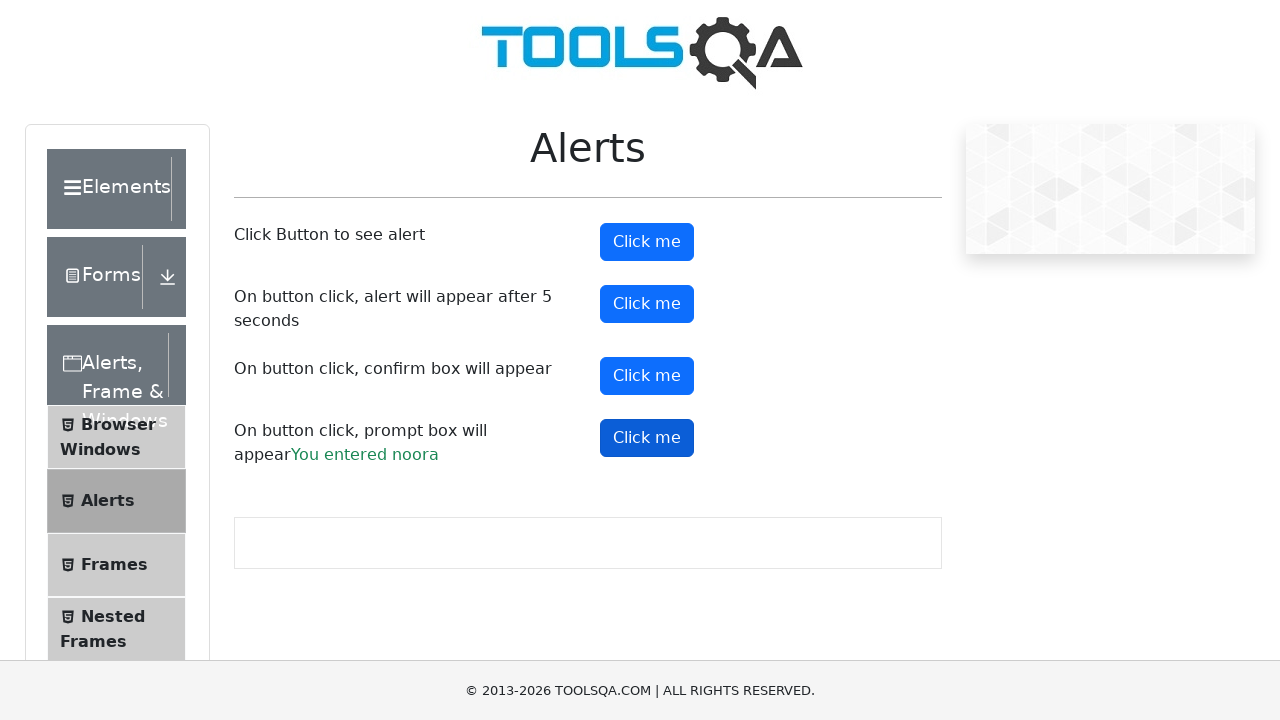